Navigates to a weather forecast page and verifies that current weather conditions (temperature and humidity) are displayed

Starting URL: https://forecast.weather.gov/MapClick.php?lat=40.7533&lon=-73.9922

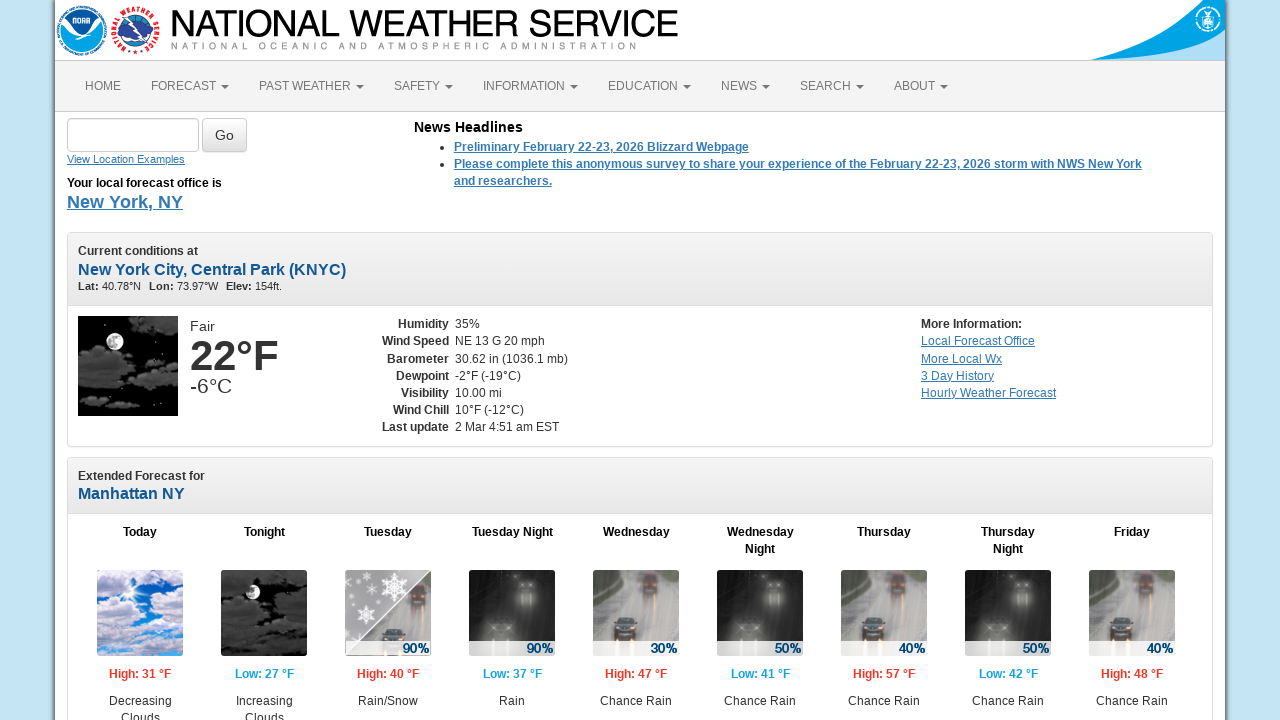

Navigated to weather forecast page for New York City
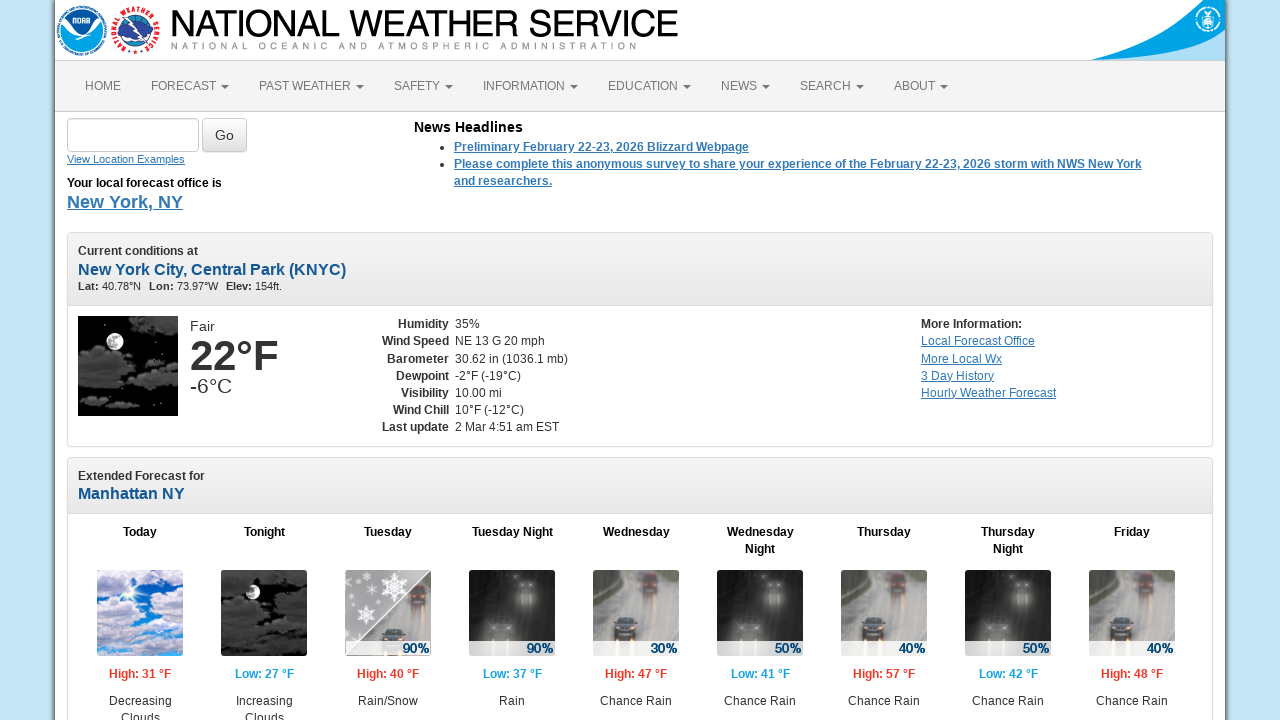

Current temperature element loaded
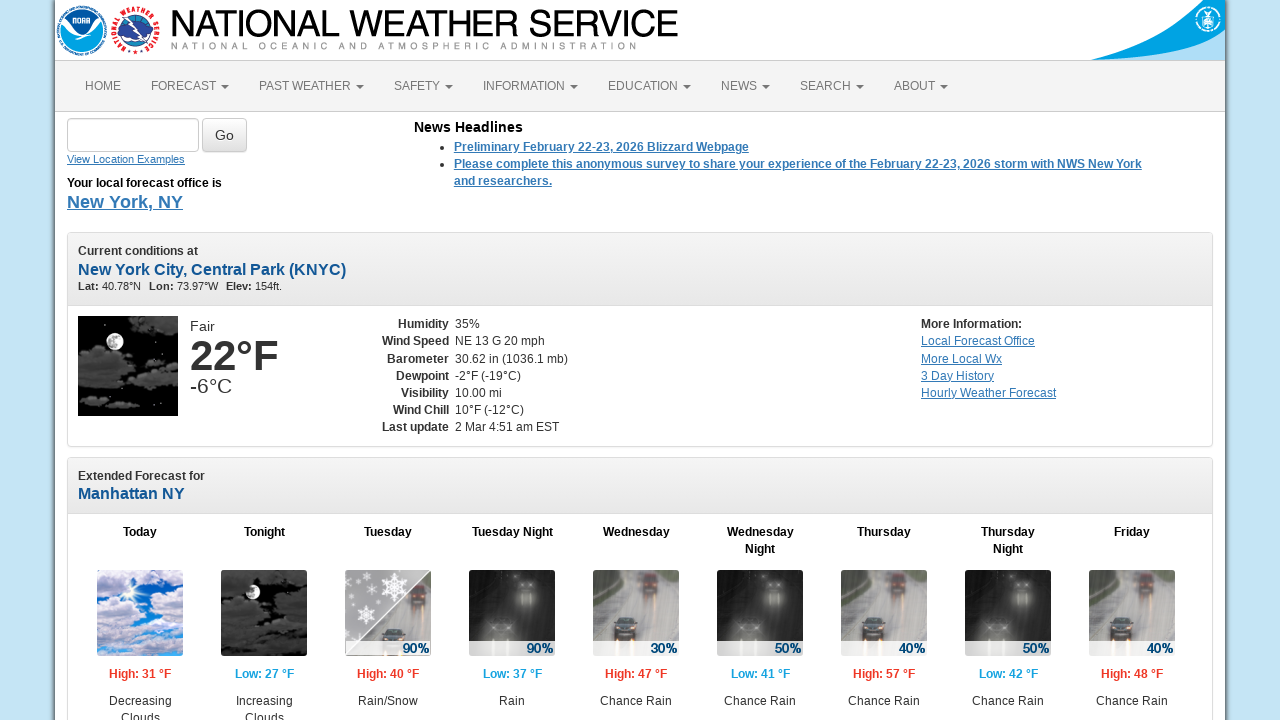

Humidity details element loaded
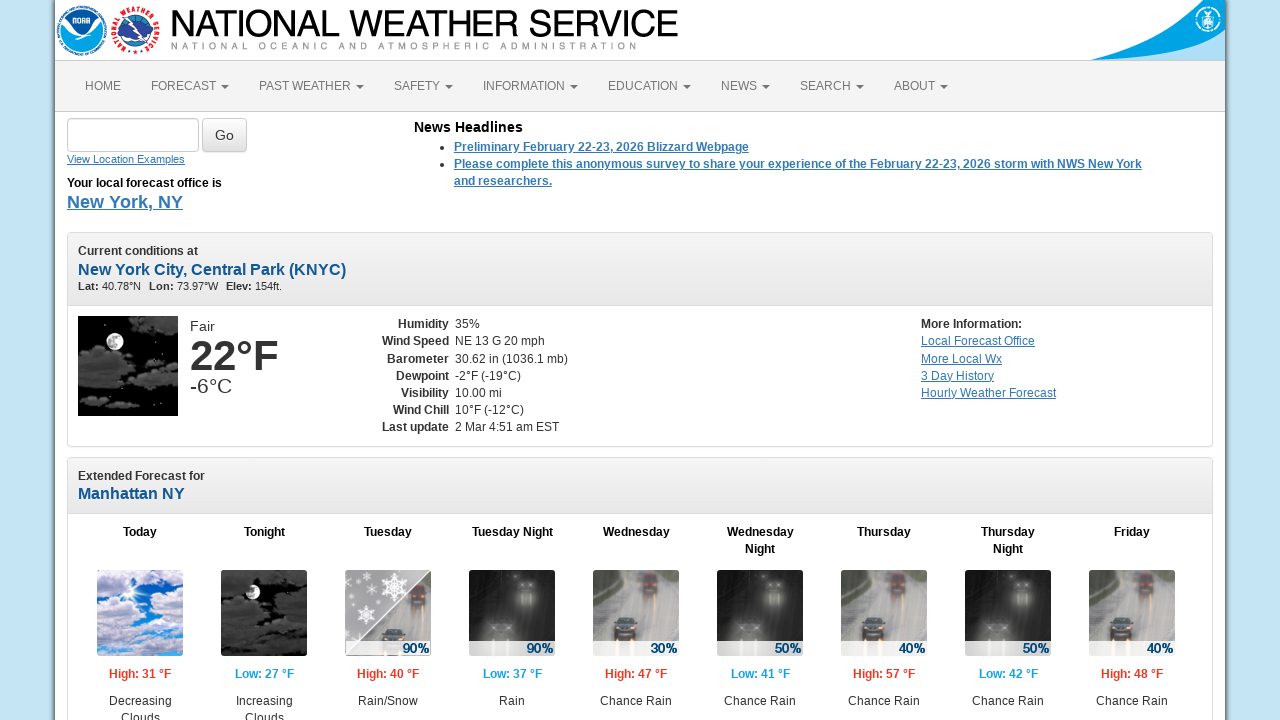

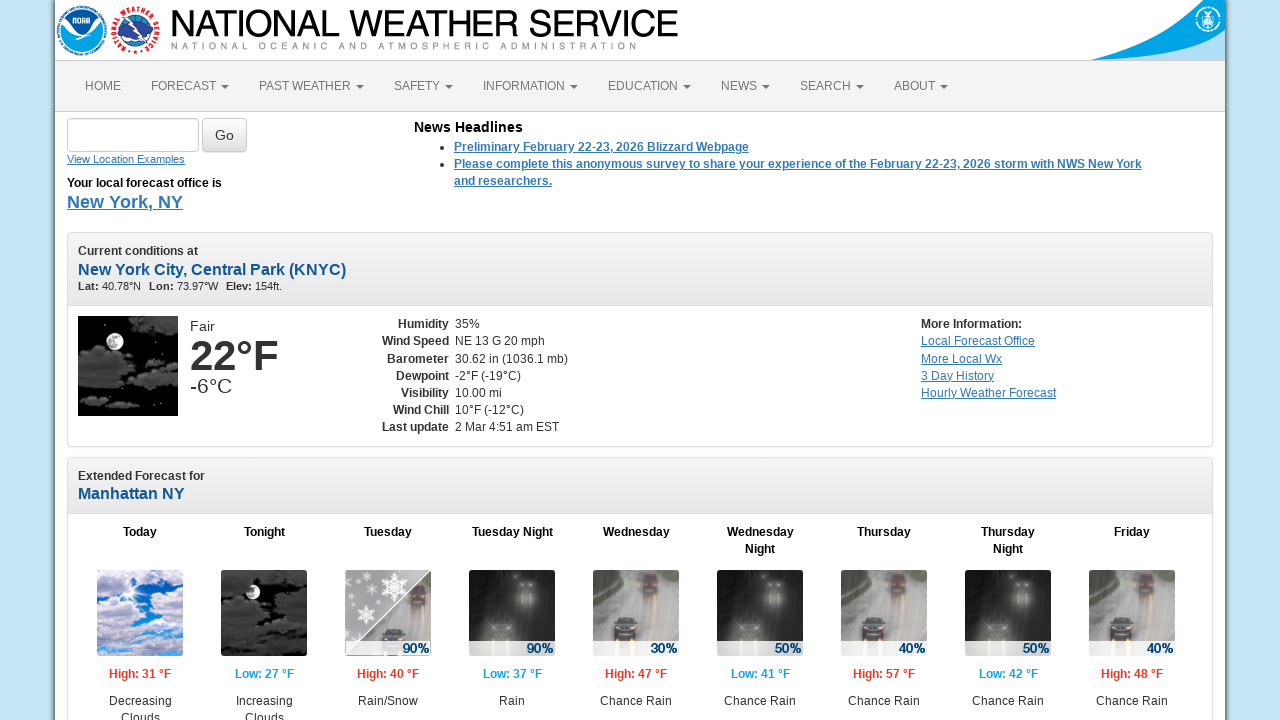